Tests clicking on a link that opens a popup window on a test blog page

Starting URL: https://omayo.blogspot.com/

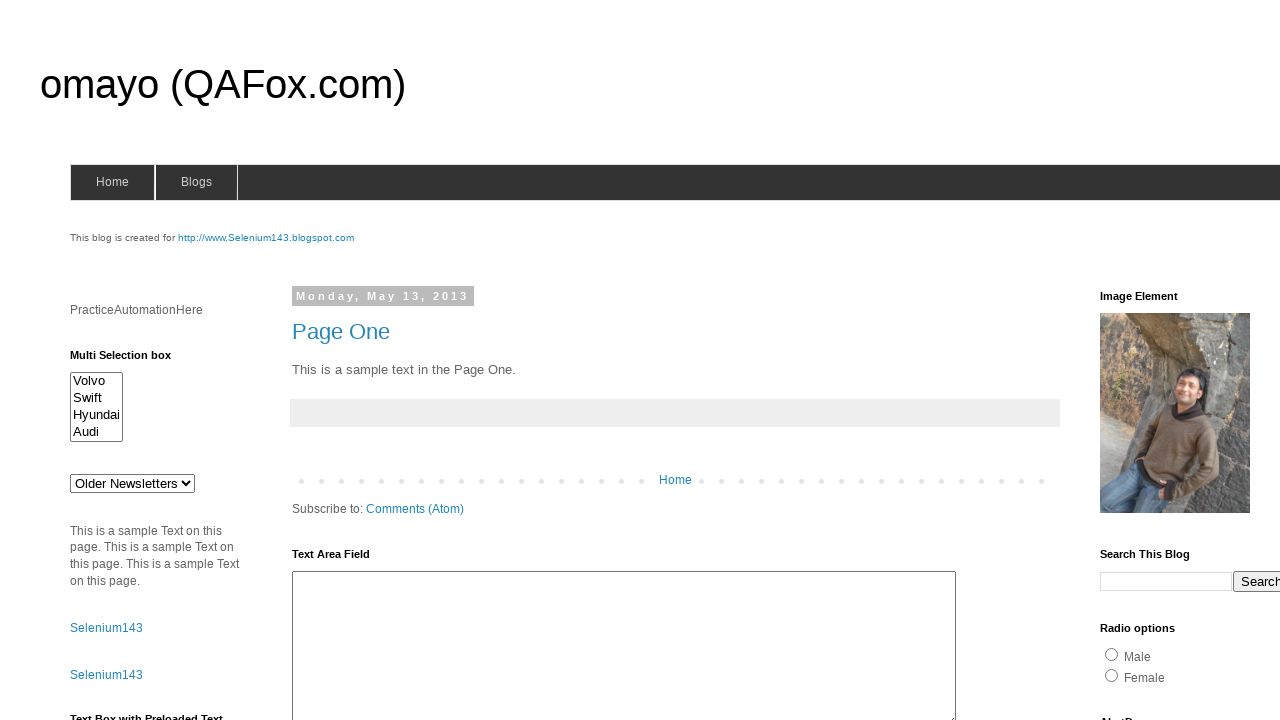

Navigated to test blog page at https://omayo.blogspot.com/
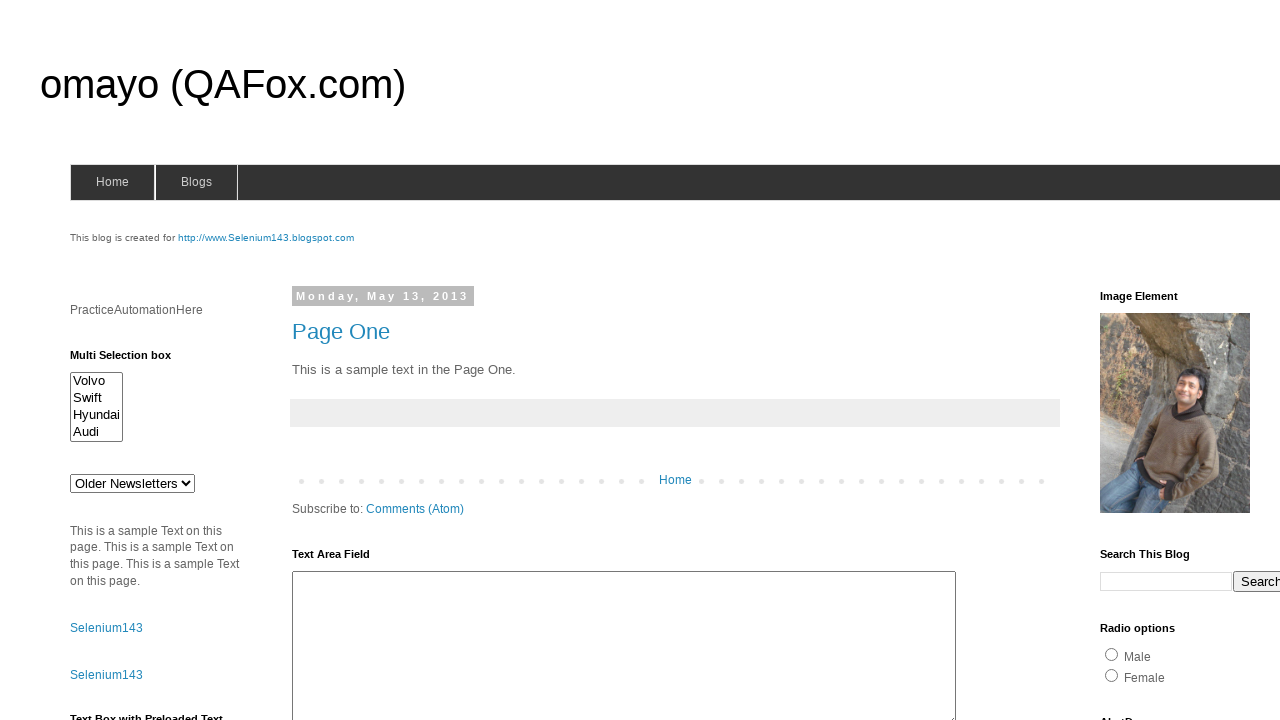

Clicked on 'Open a popup window' link at (132, 360) on xpath=//a[text()='Open a popup window']
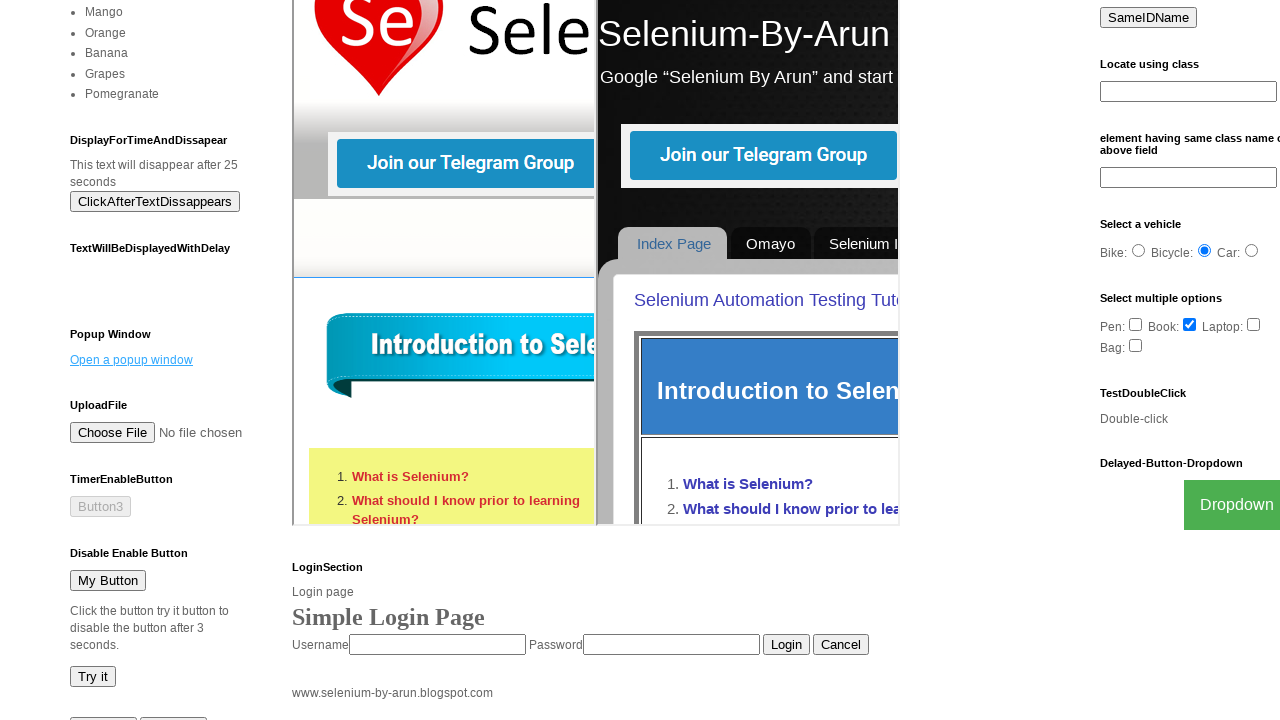

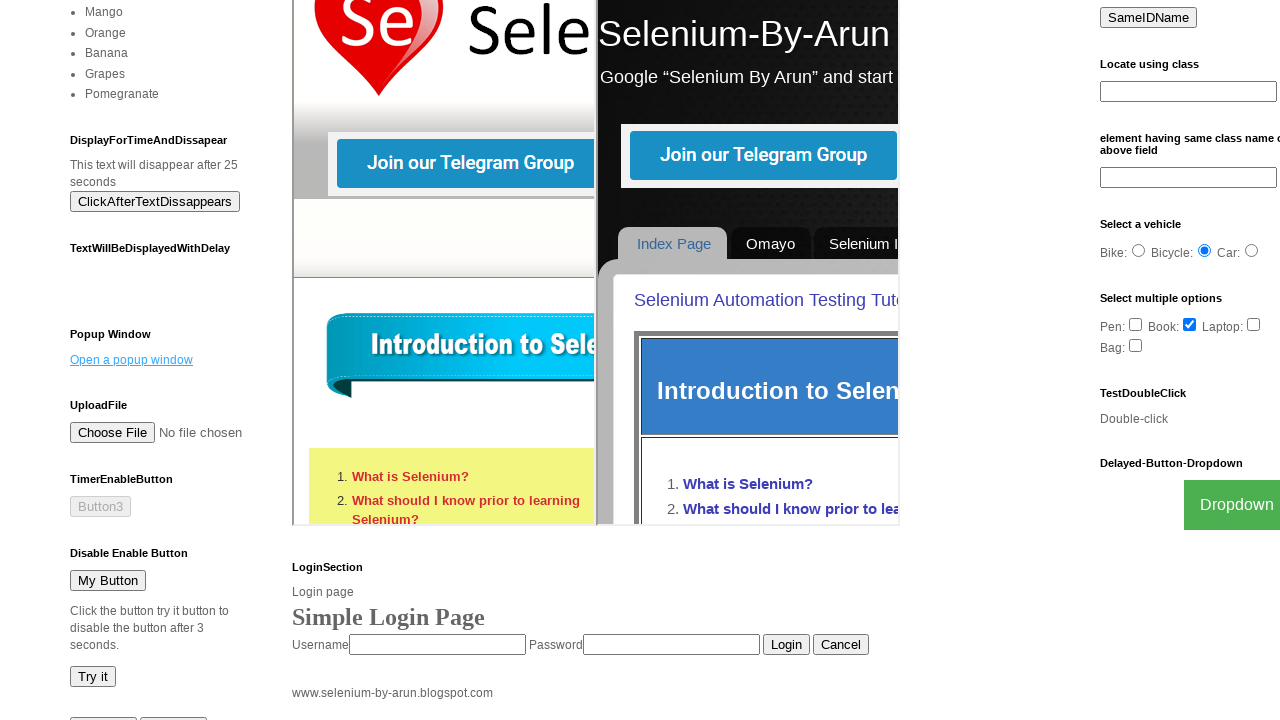